Tests a reservation form by filling in a guest name field and clicking the next button

Starting URL: http://example.selenium.jp/reserveApp

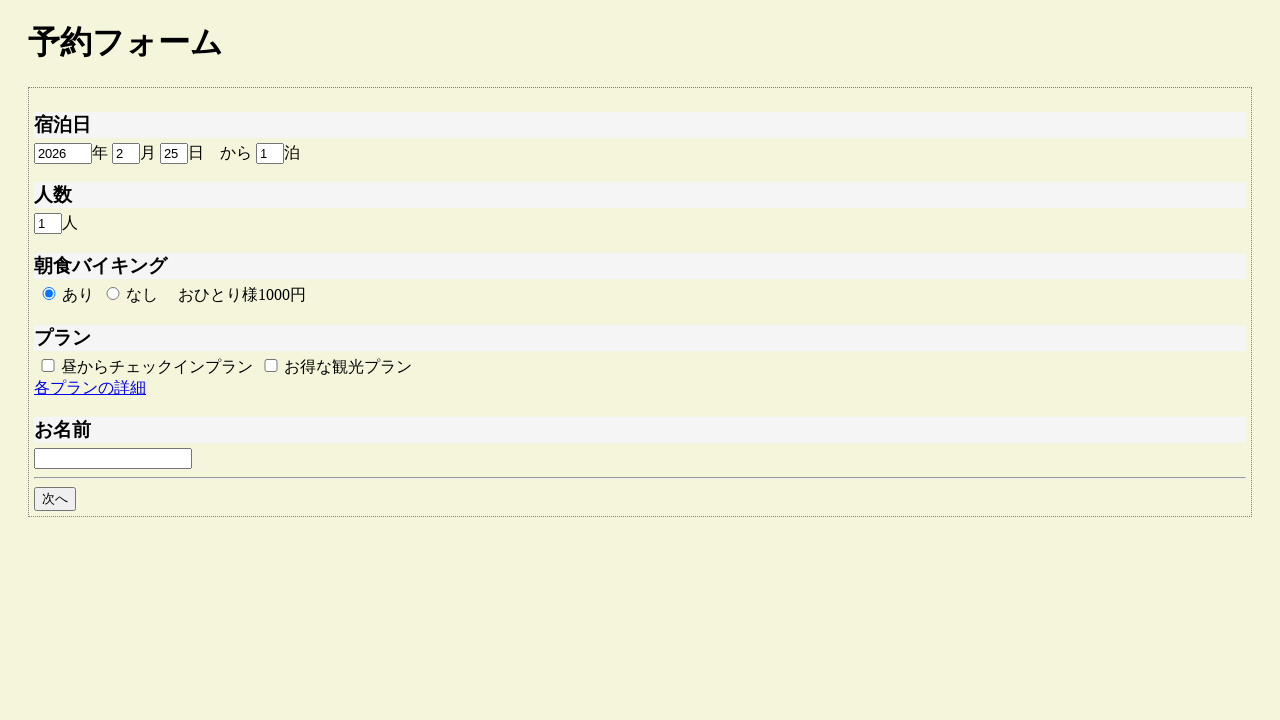

Navigated to reservation app at http://example.selenium.jp/reserveApp
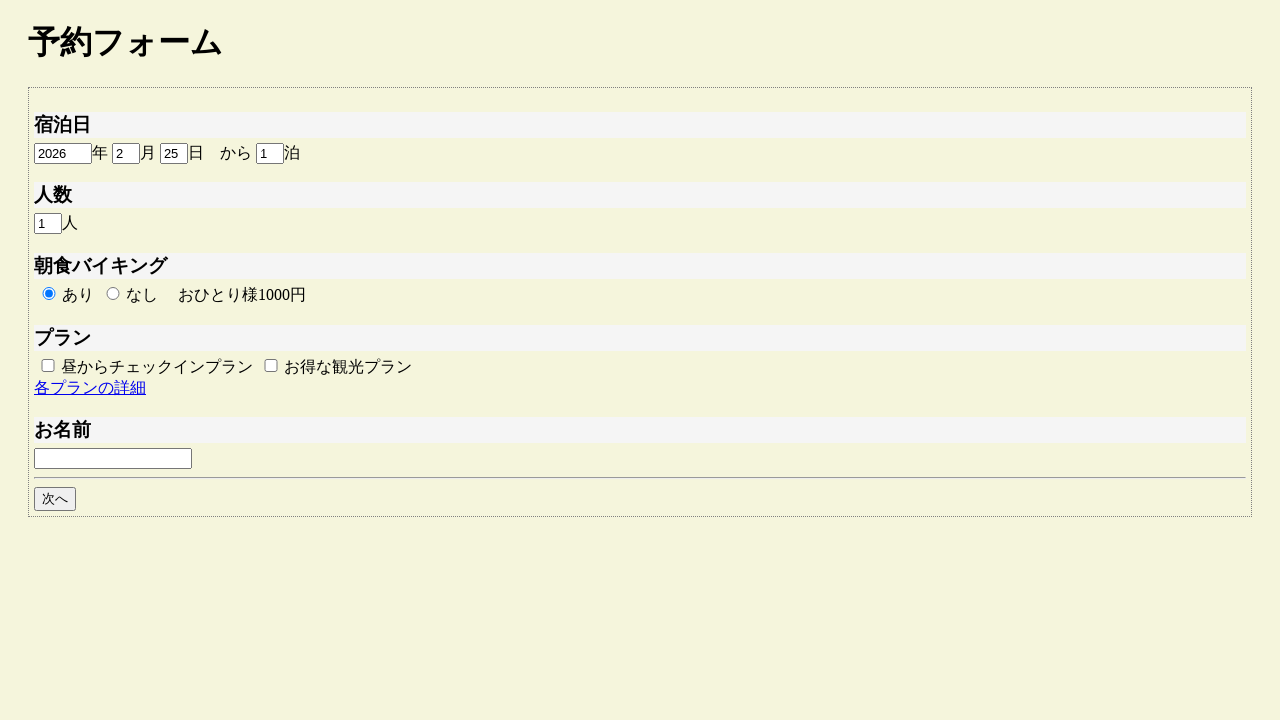

Filled guest name field with 'サンプルユーザ' on #guestname
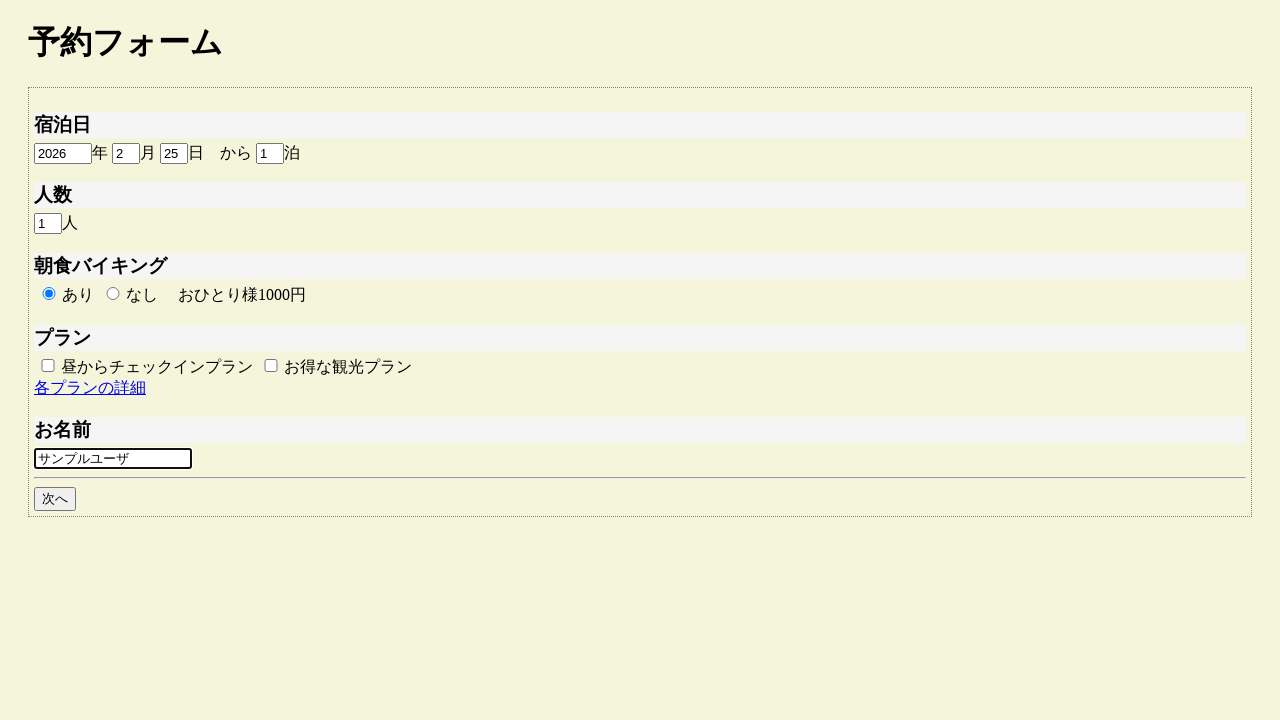

Clicked the next button to proceed with reservation at (55, 499) on #goto_next
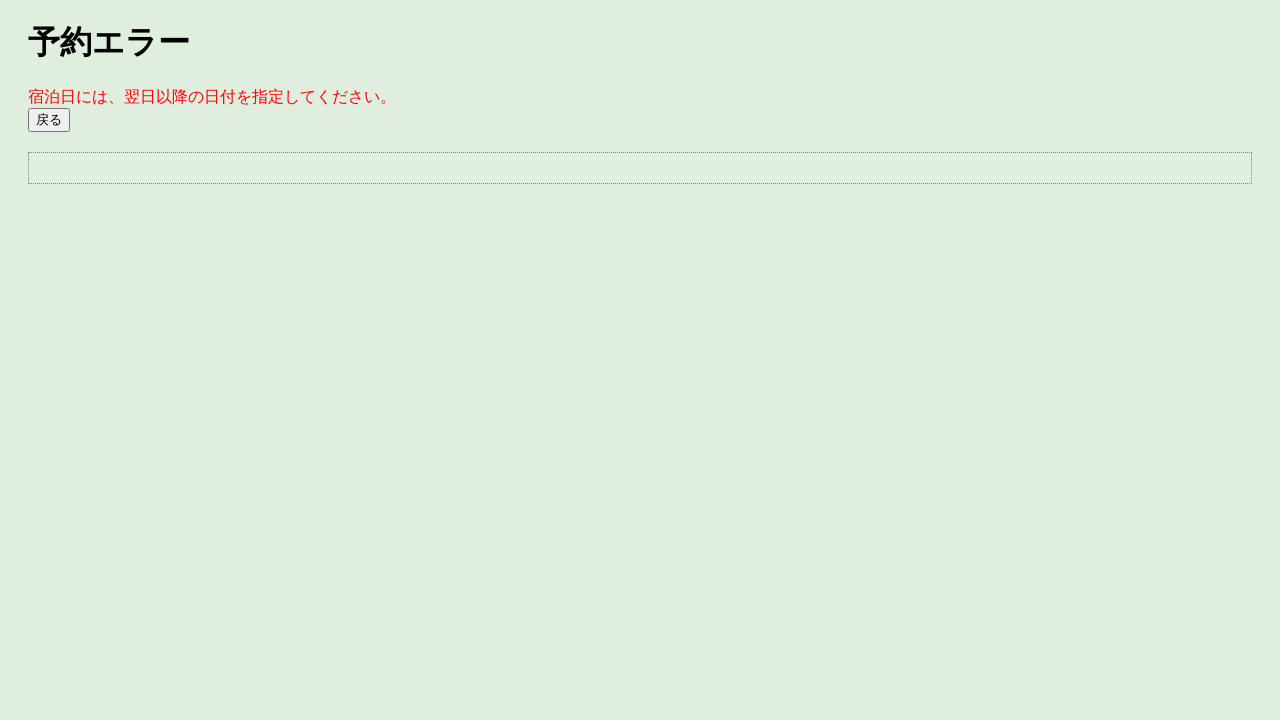

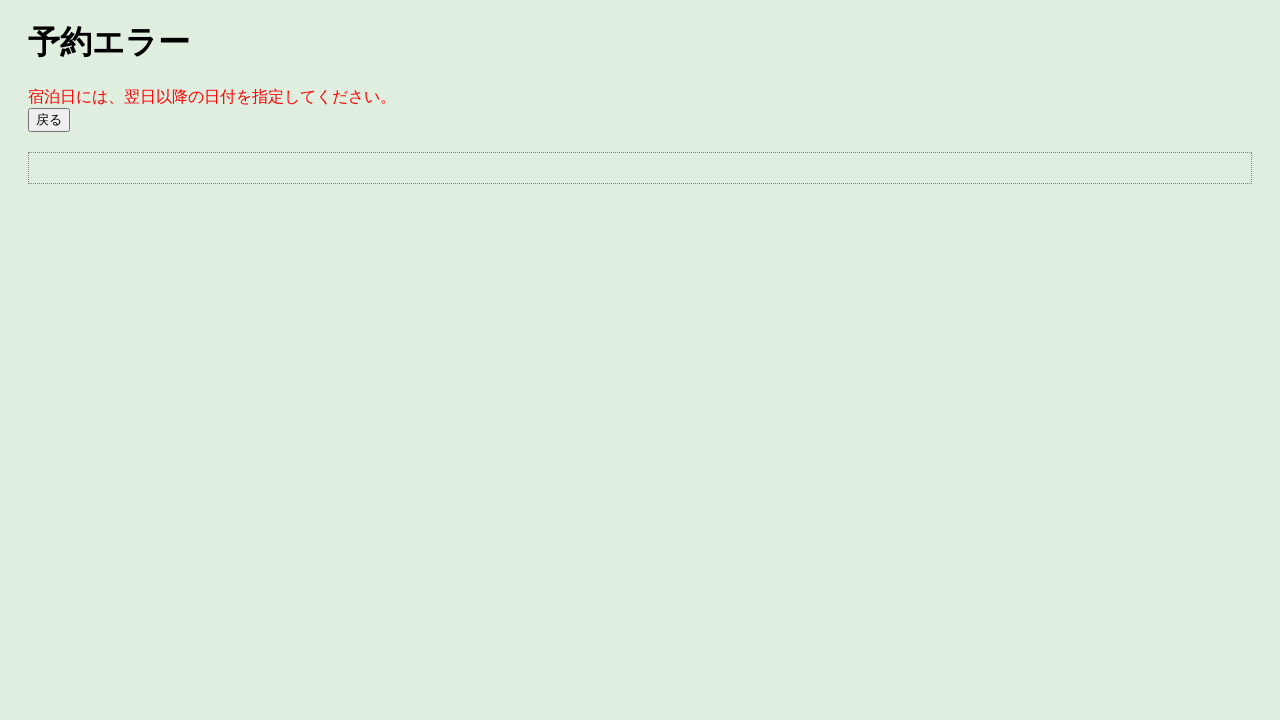